Fills out a simple form with first name, last name, city, and country fields, then submits the form.

Starting URL: http://suninjuly.github.io/simple_form_find_task.html

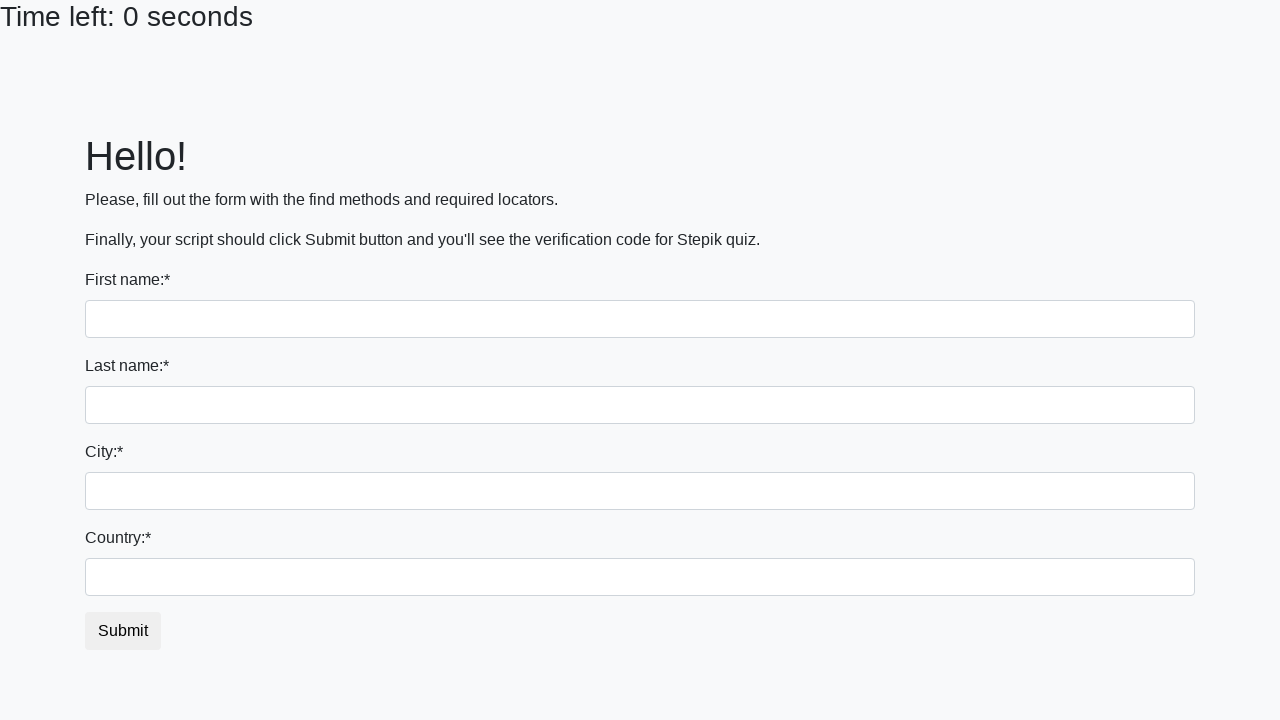

Filled first name field with 'Ivan' on input
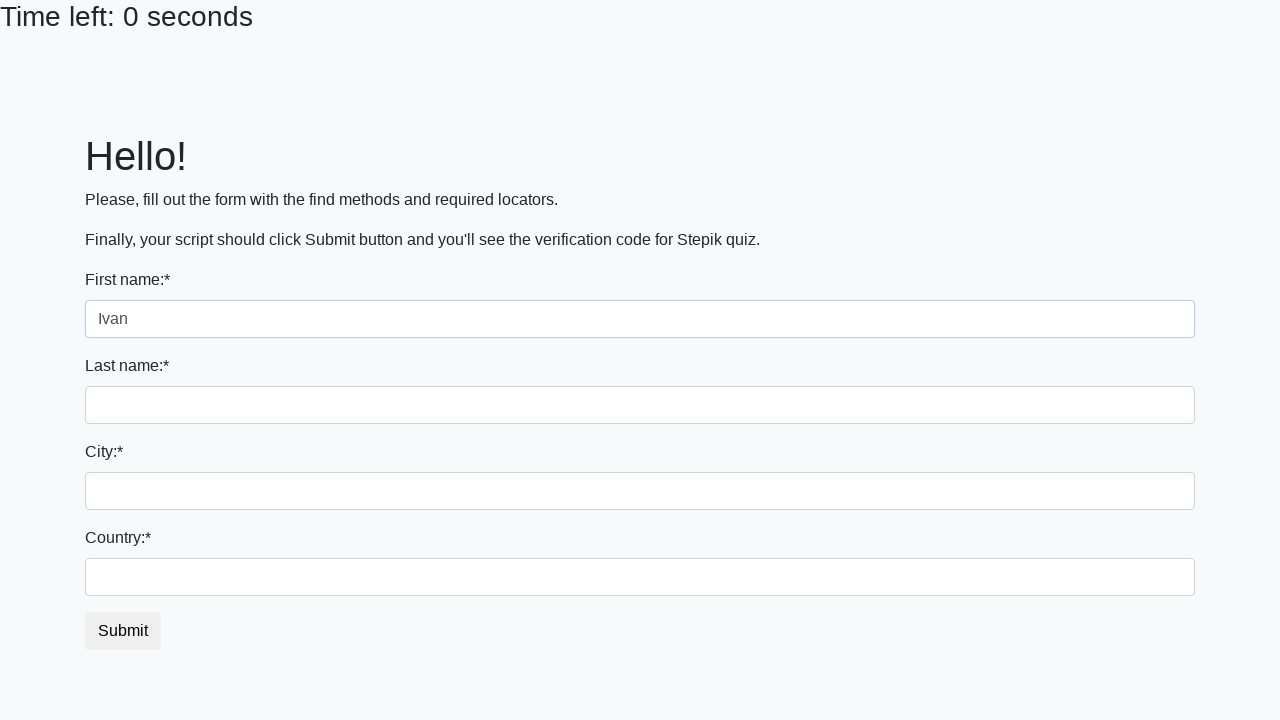

Filled last name field with 'Petrov' on input[name='last_name']
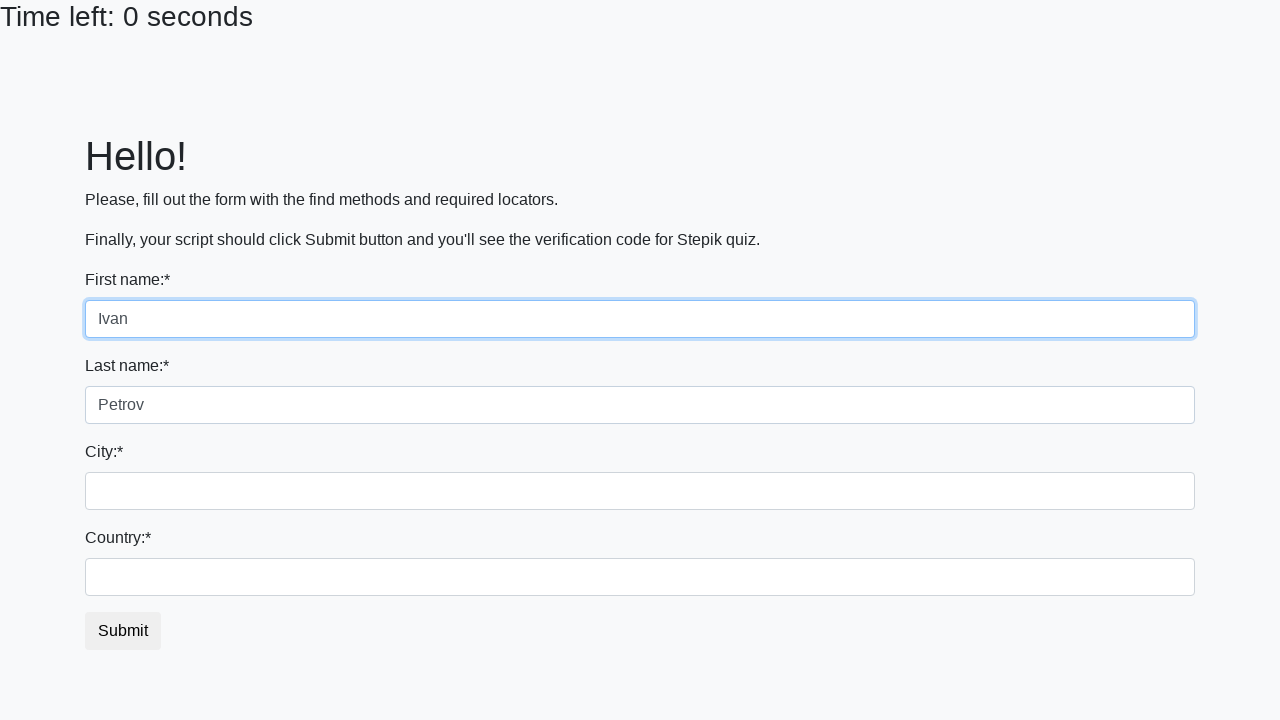

Filled city field with 'Smolensk' on .city
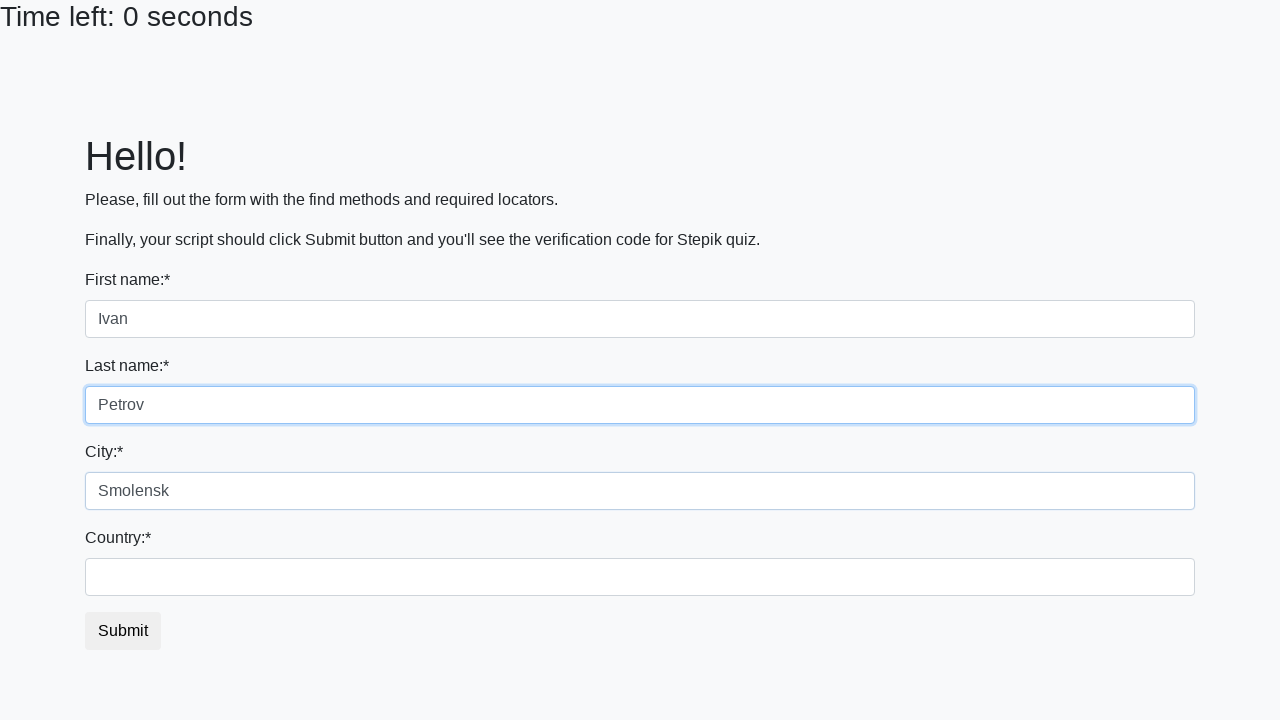

Filled country field with 'Russia' on #country
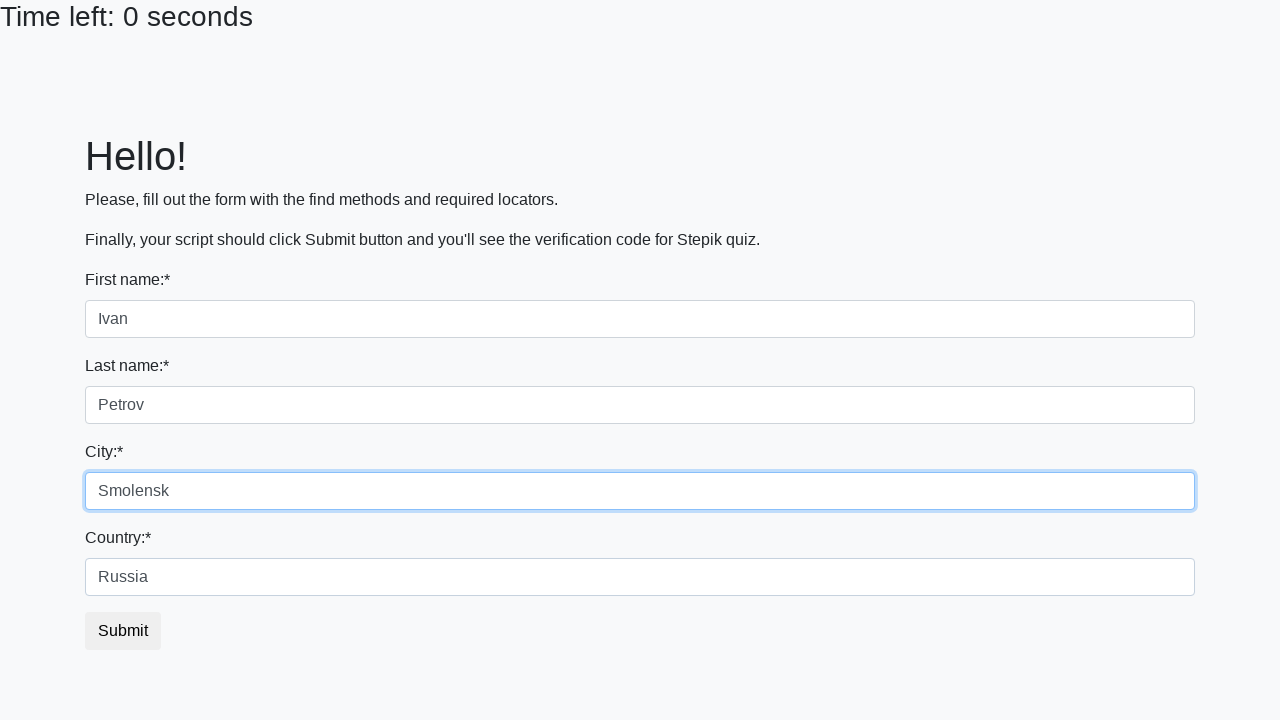

Clicked submit button to submit form at (123, 631) on button.btn
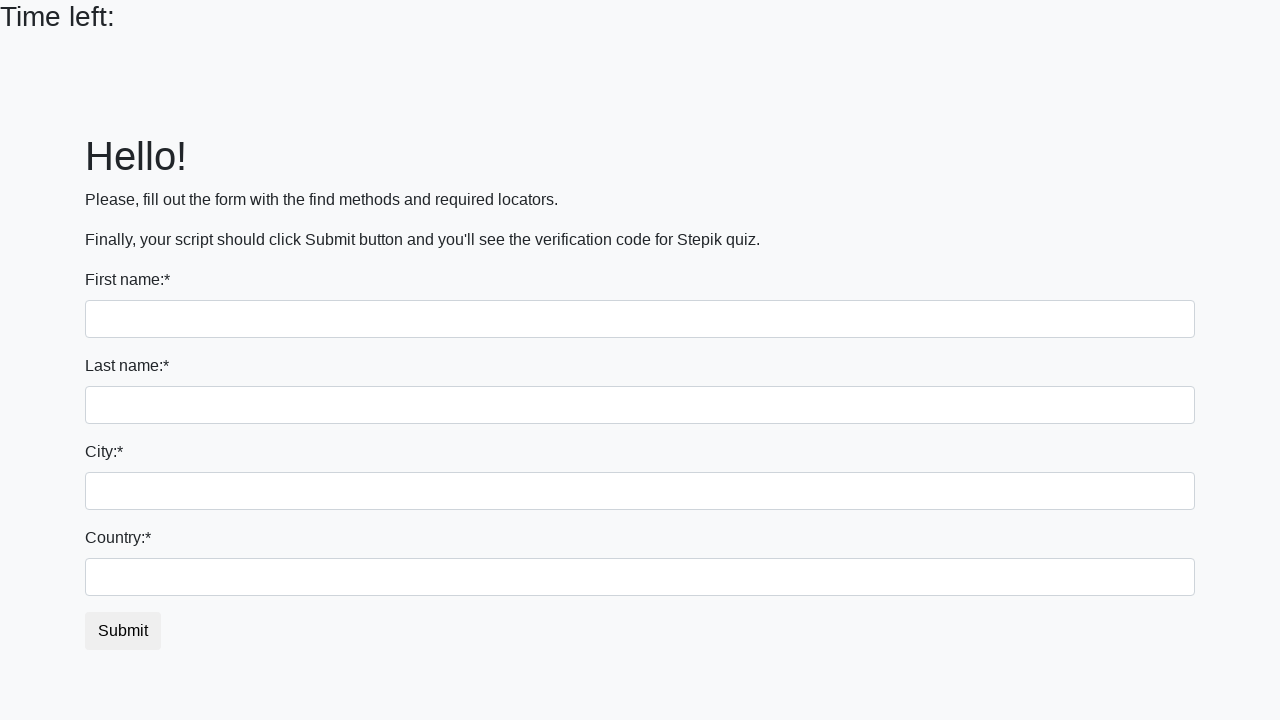

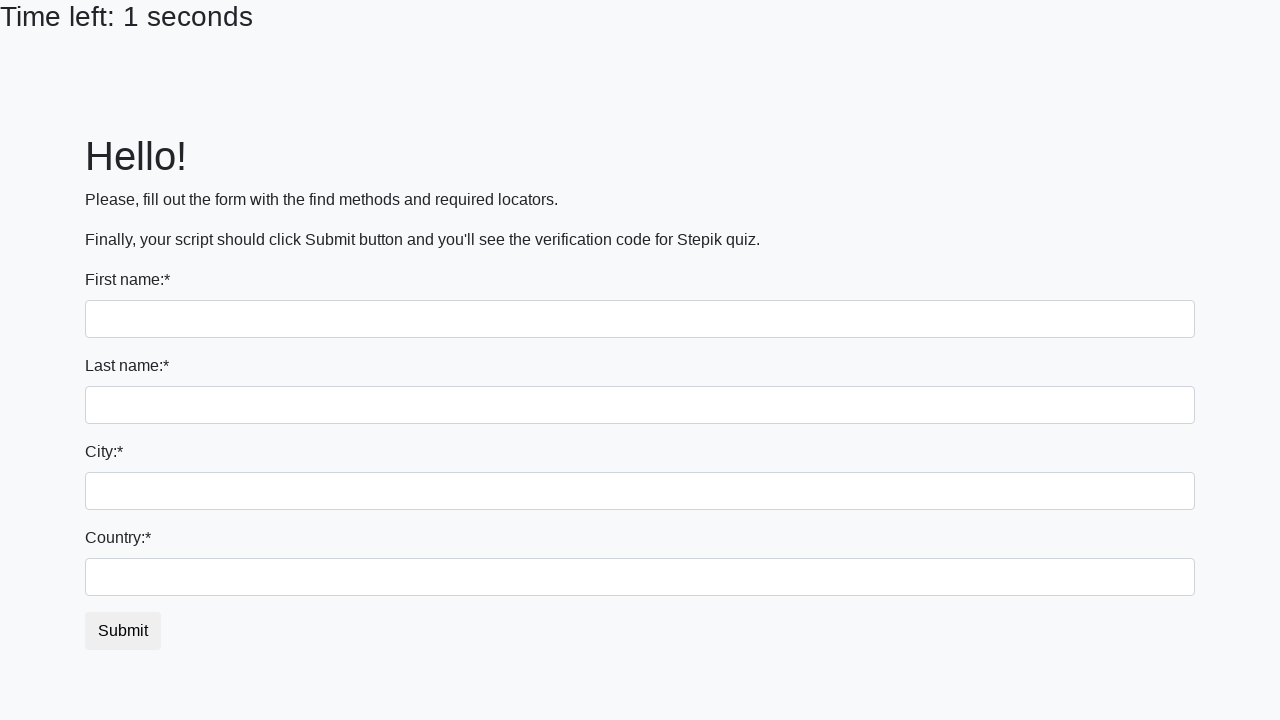